Tests finding an element on a page with loading images, demonstrating the need for waits

Starting URL: https://bonigarcia.dev/selenium-webdriver-java/loading-images.html

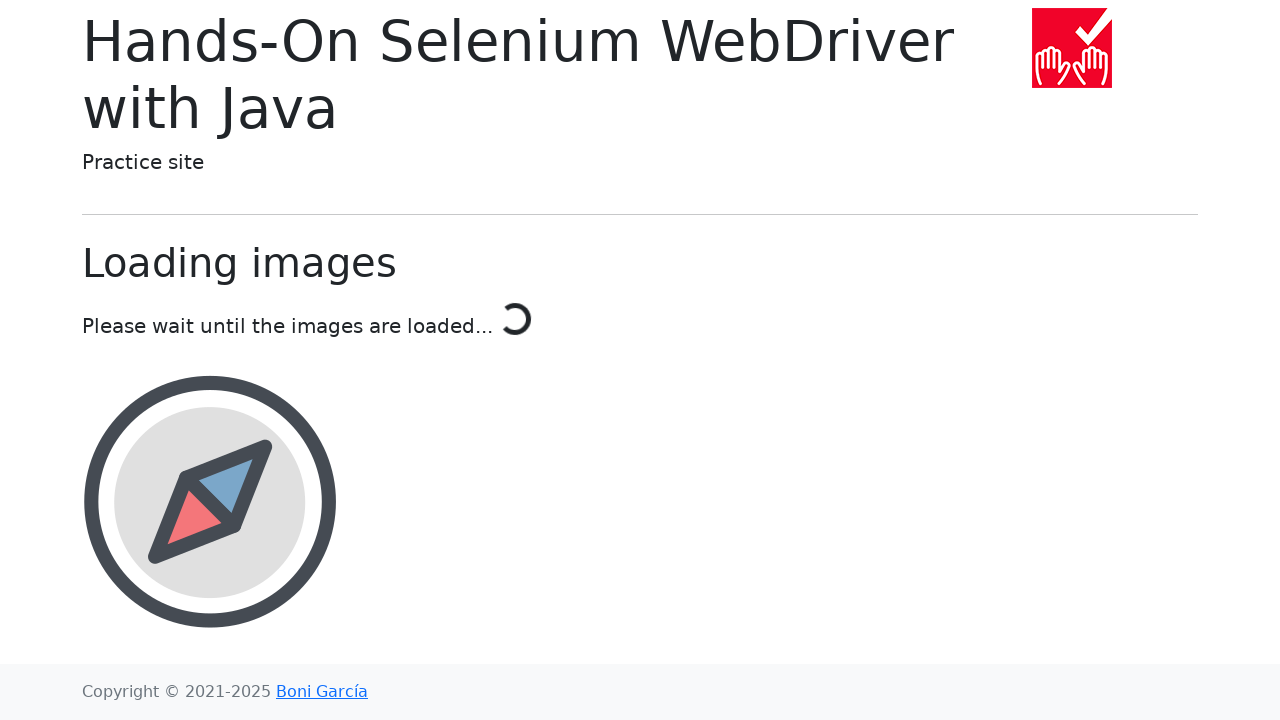

Located the landscape image element by ID
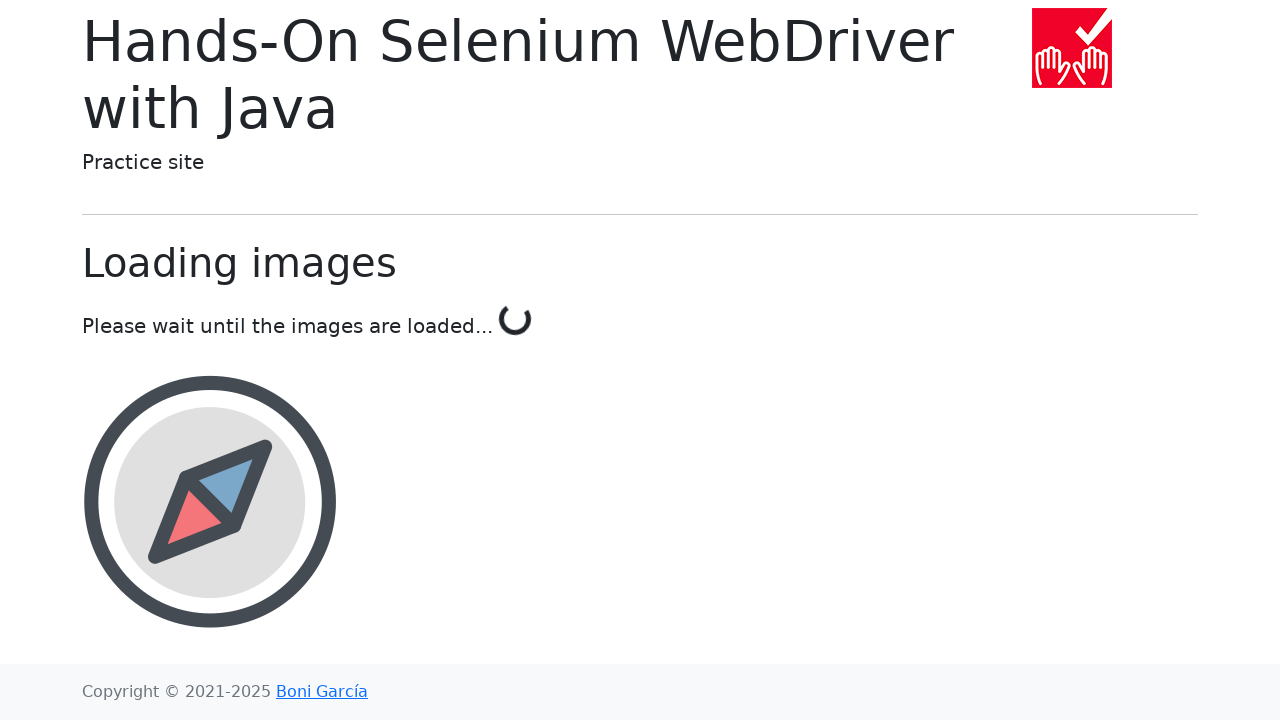

Landscape image element loaded successfully
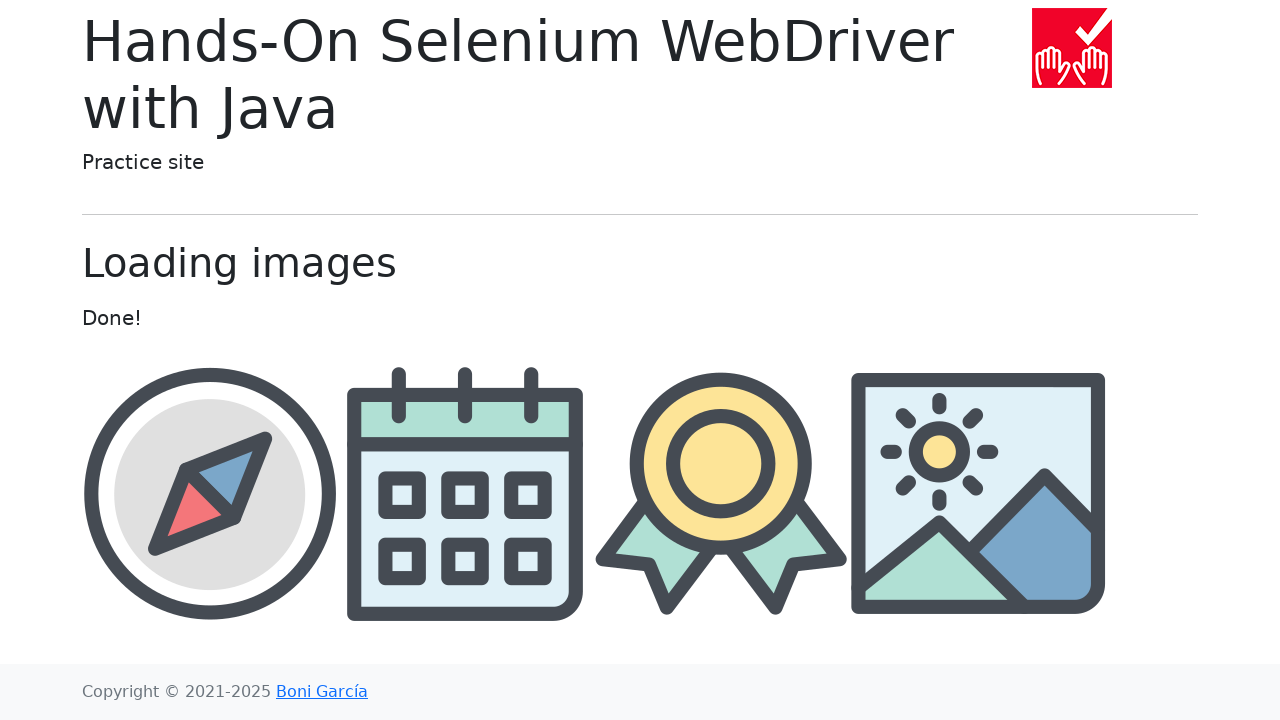

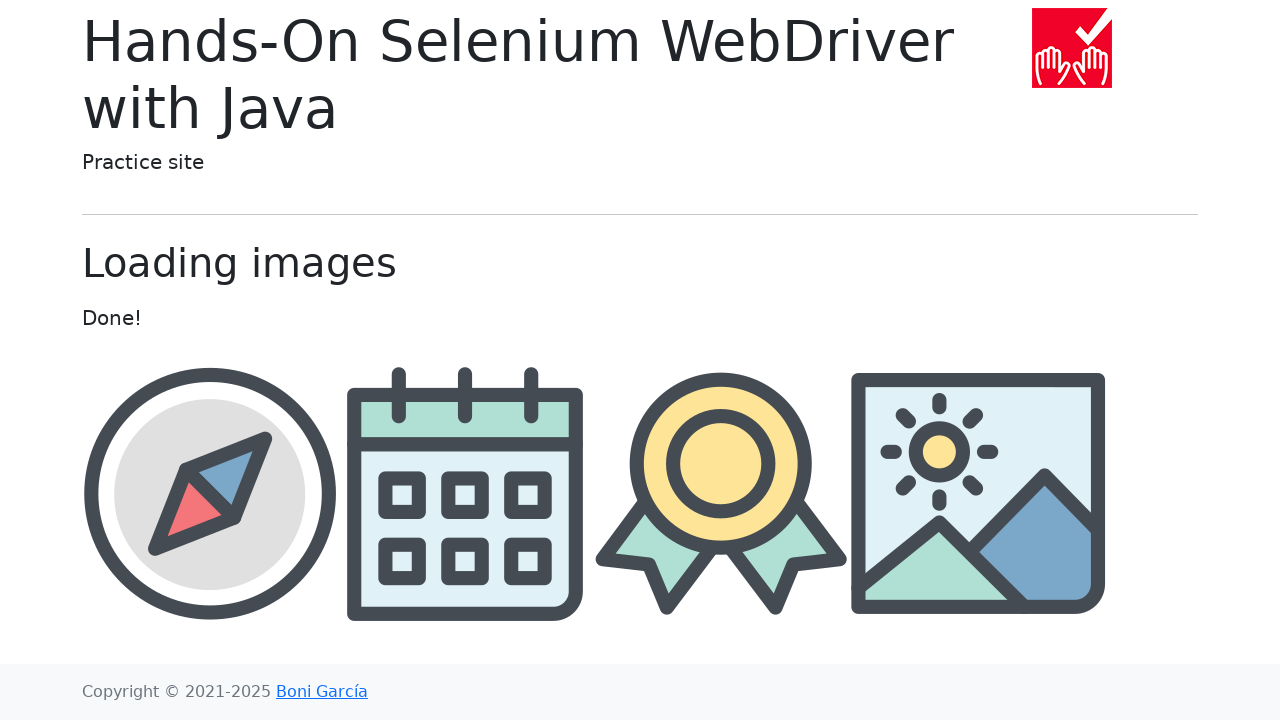